Tests double-clicking a button and verifying the double click message appears

Starting URL: https://demoqa.com/buttons/

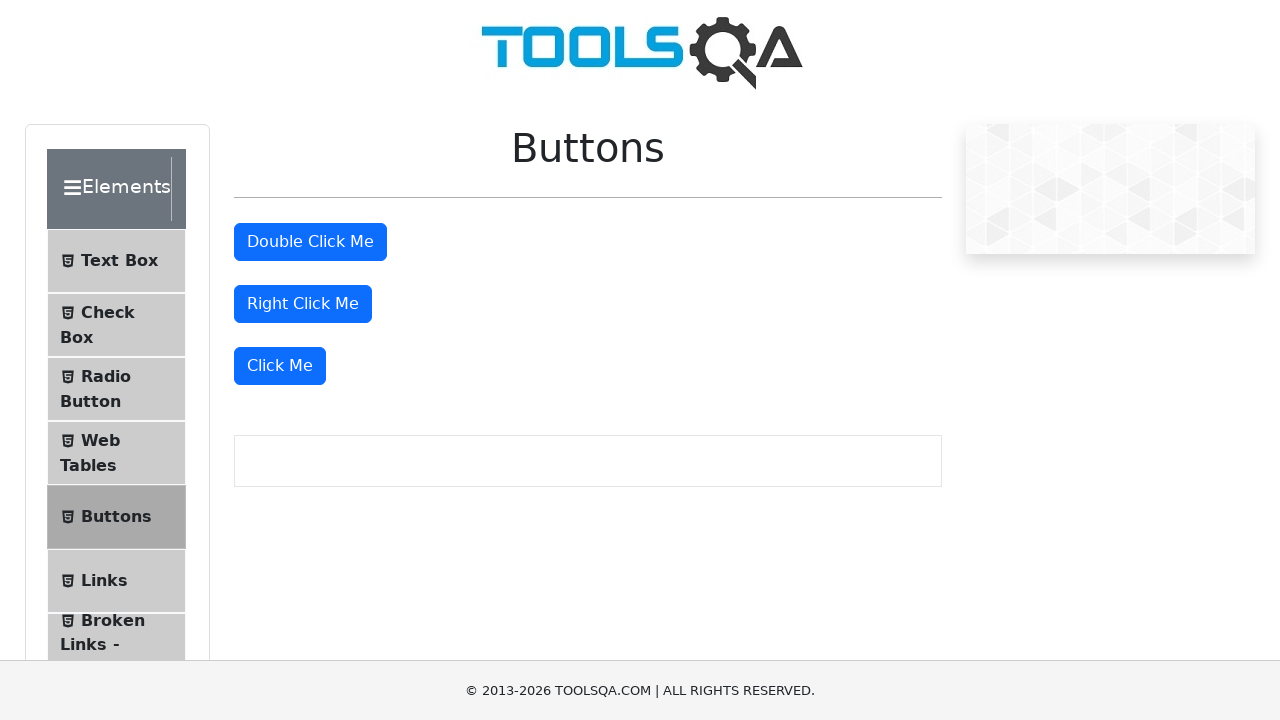

Double-clicked the 'Double Click Me' button at (310, 242) on #doubleClickBtn
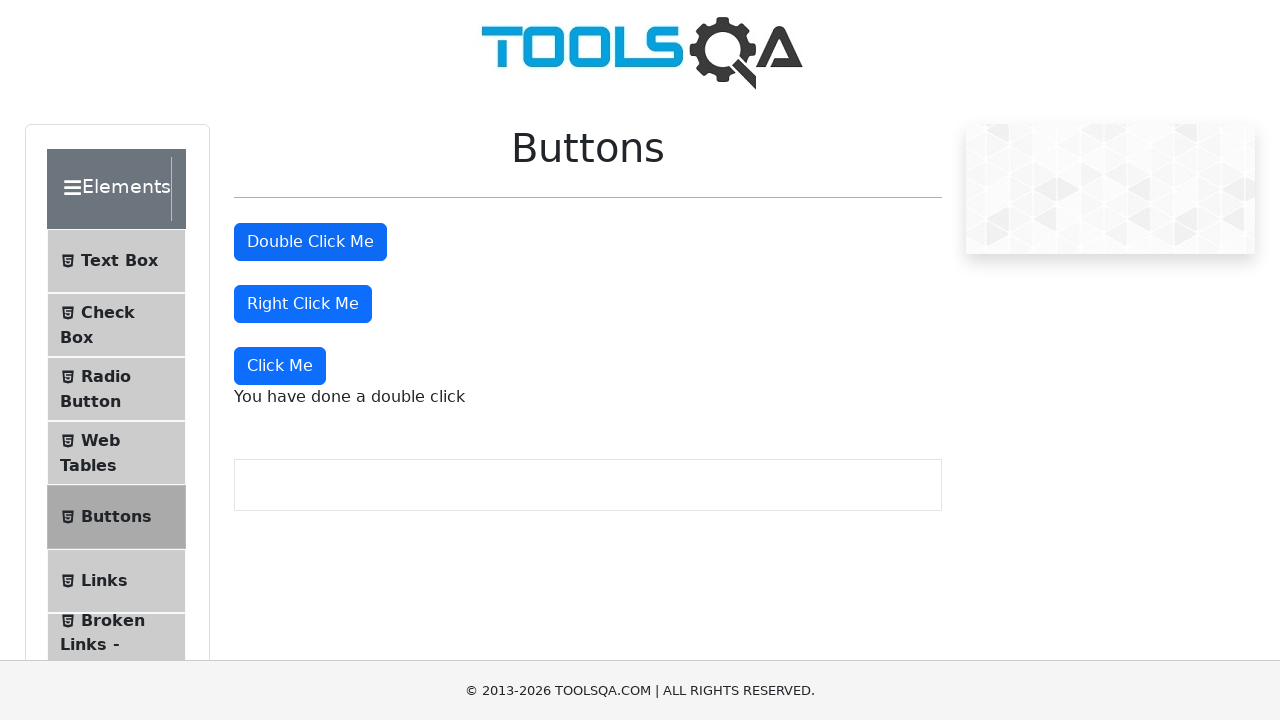

Double click message appeared and was verified
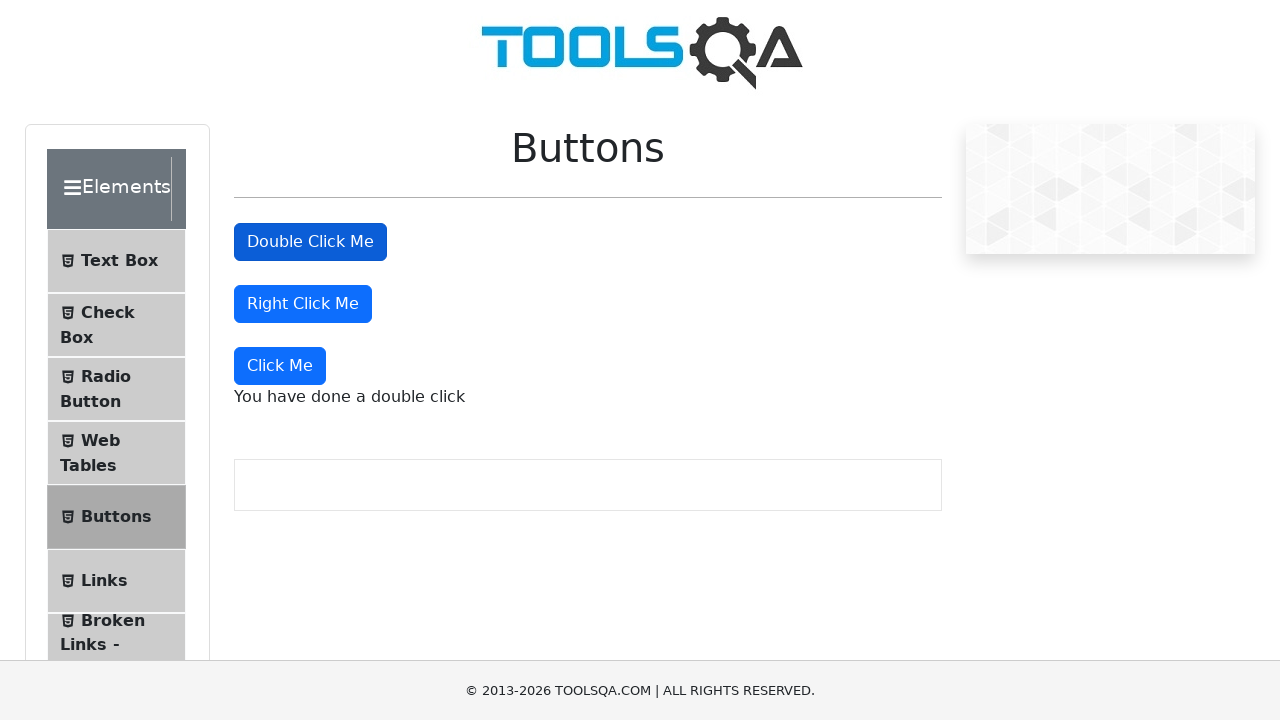

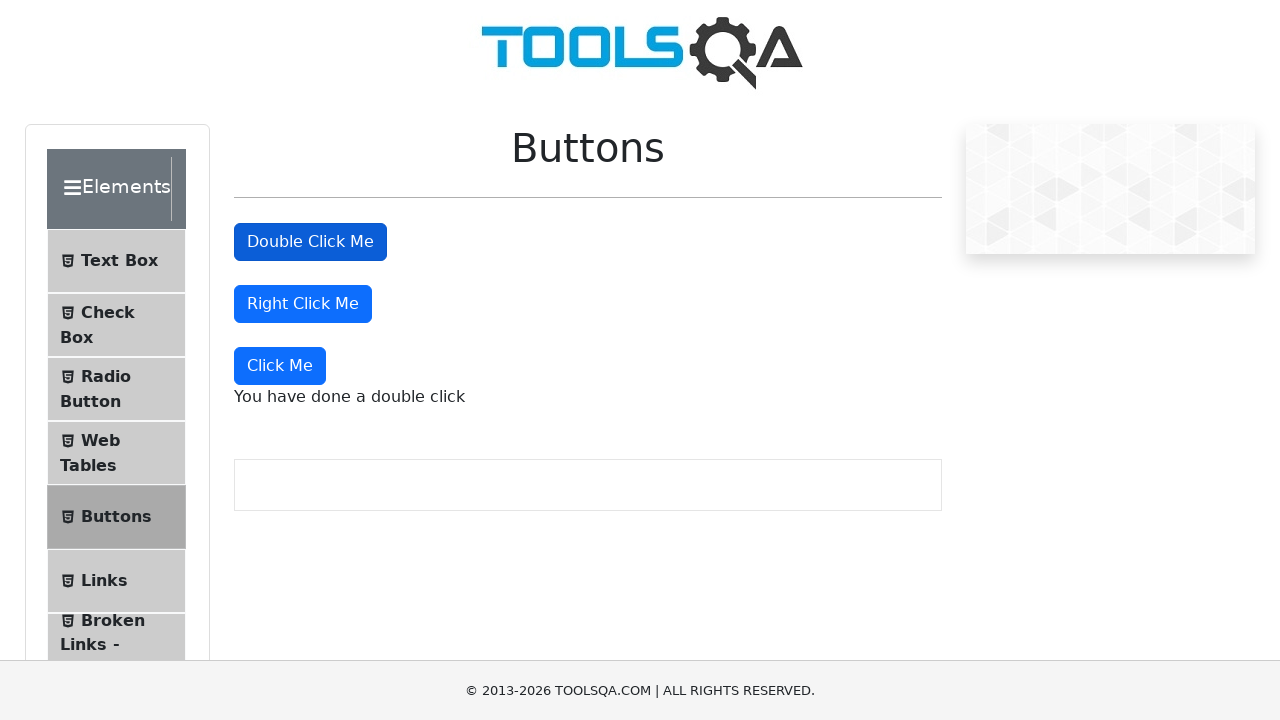